Tests responsive design by filling form fields, submitting, and then resizing the browser window to various screen dimensions to verify the description field visibility

Starting URL: https://ciscodeto.github.io/AcodemiaGerenciamento/ymodalidades.html

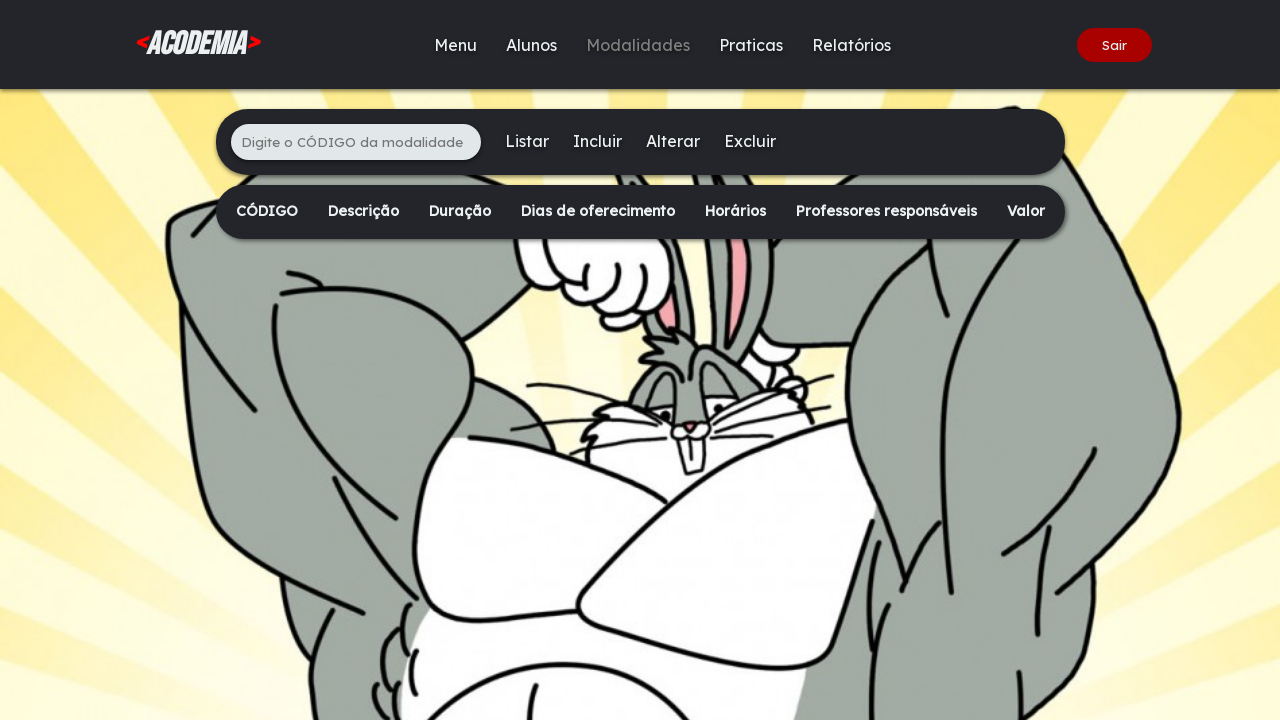

Waited for code input field to load
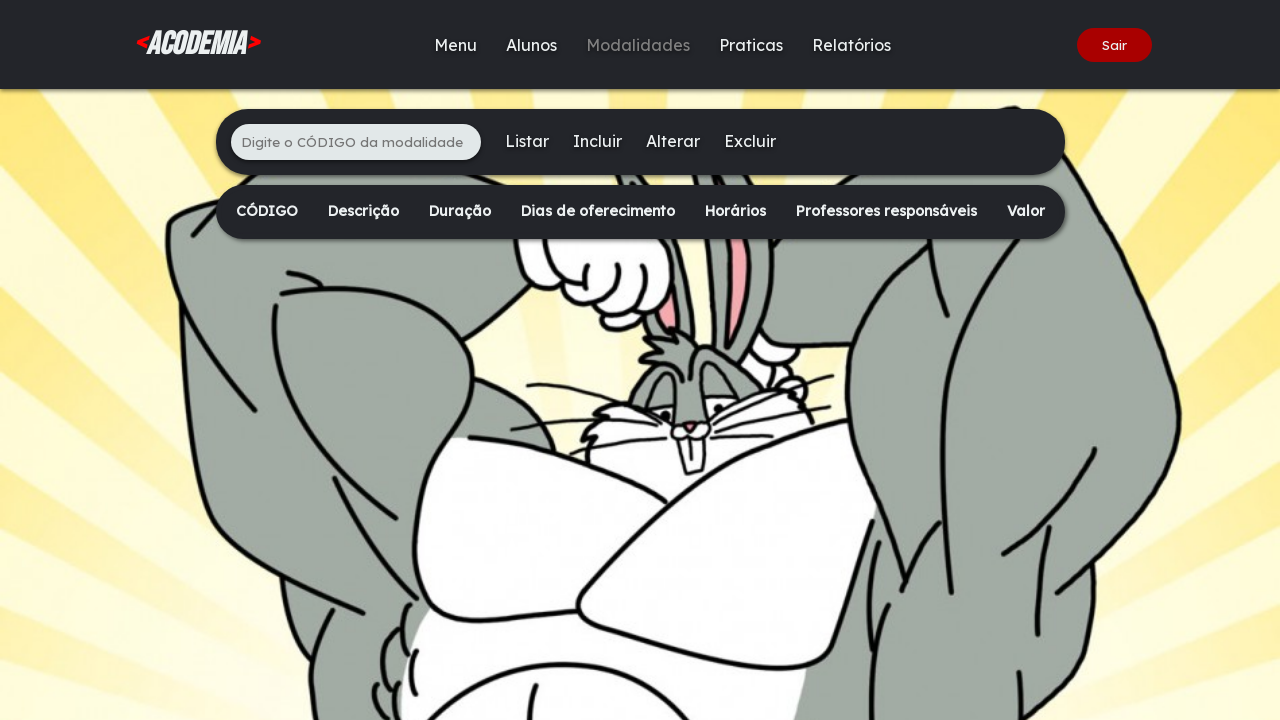

Filled code input field with '563' on xpath=/html/body/div[2]/main/div[1]/ul/li[1]/input
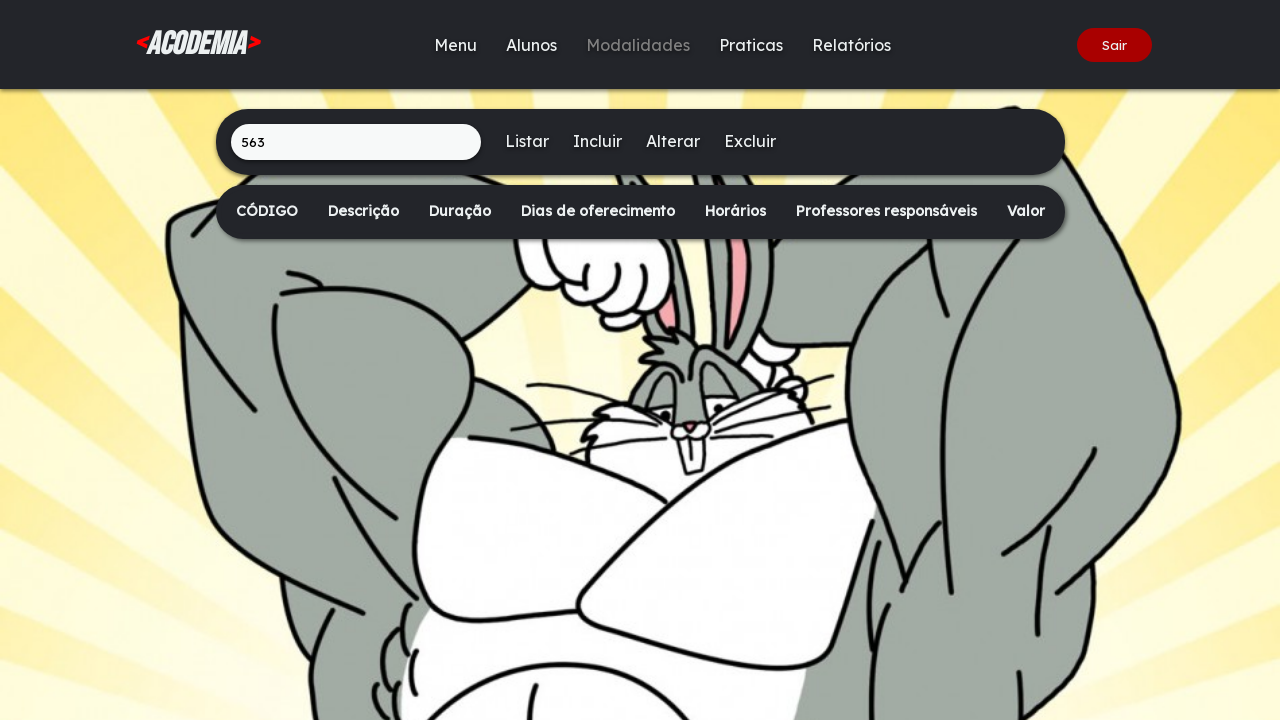

Clicked Incluir button to open form at (597, 141) on xpath=/html/body/div[2]/main/div[1]/ul/li[3]/a
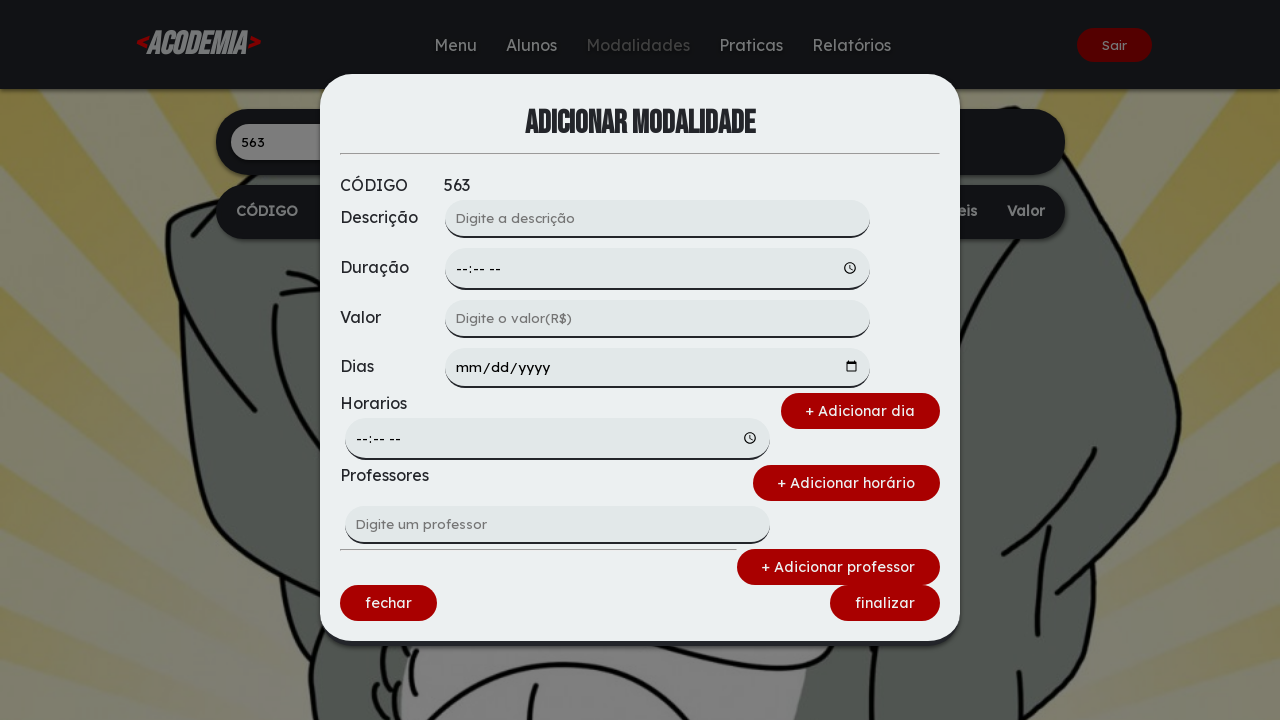

Waited for description field to load in modal
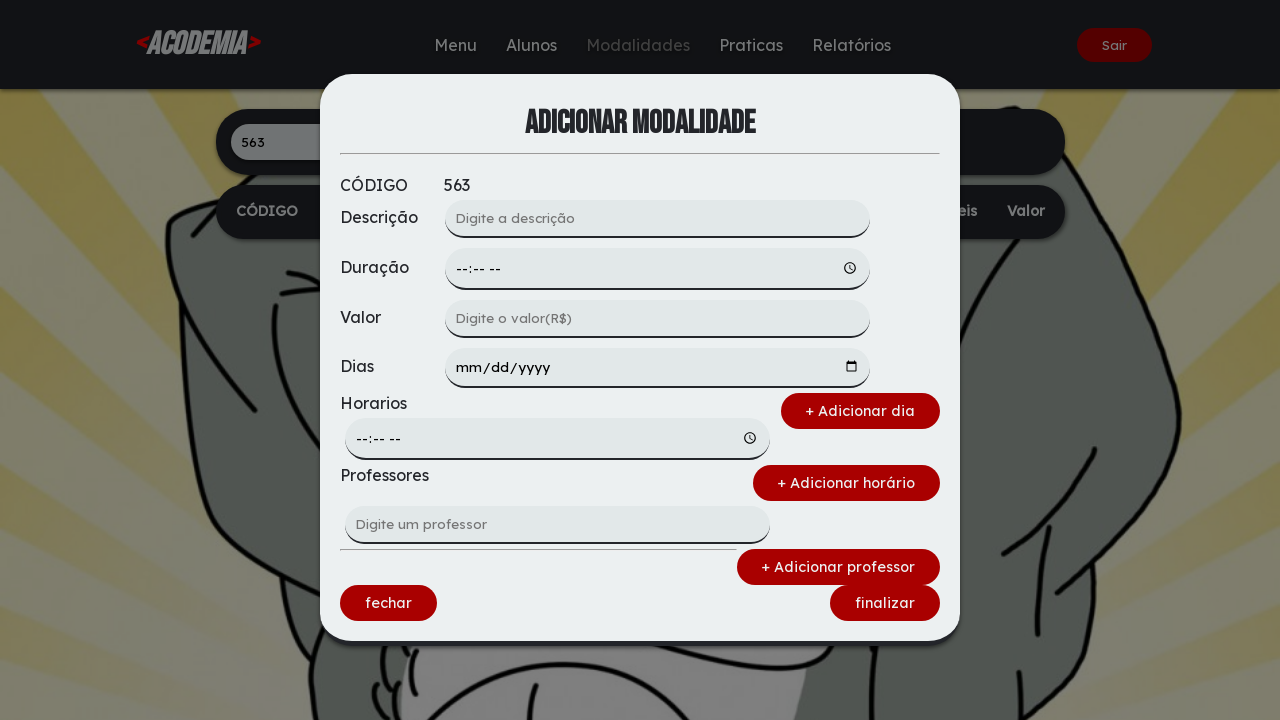

Filled description field with 'TestDesc' on xpath=/html/body/div[1]/div/form/input[1]
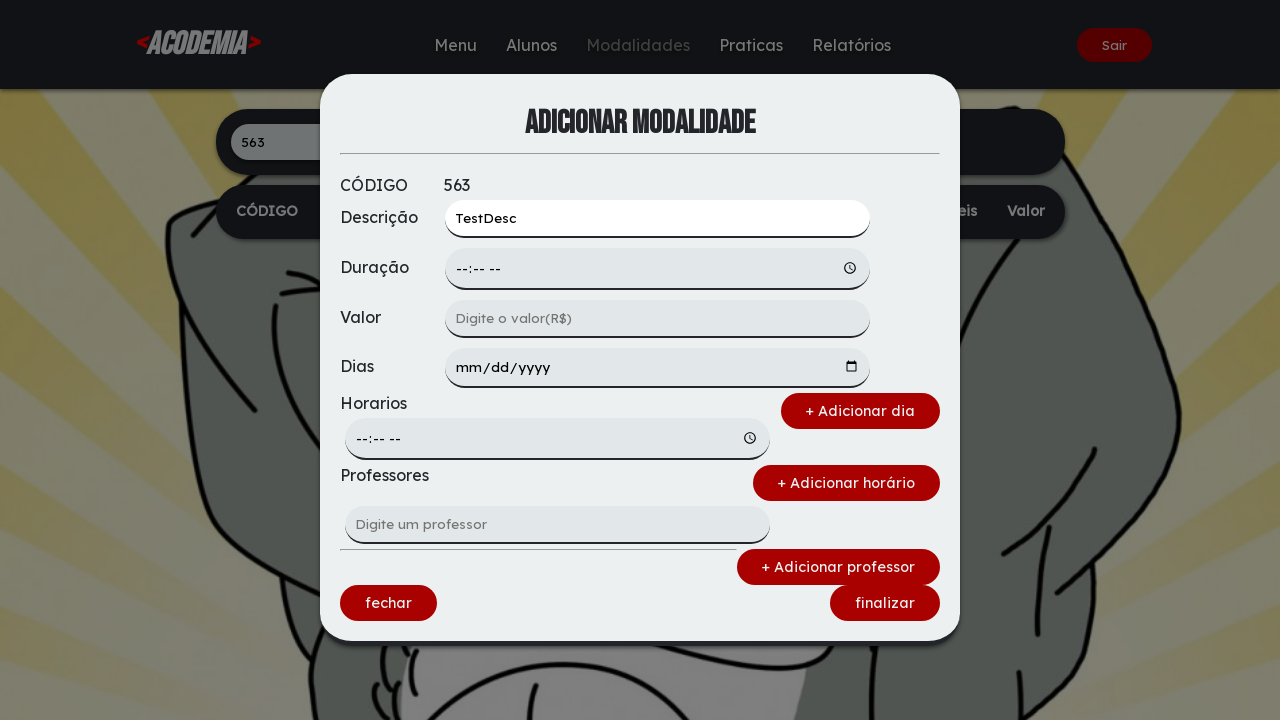

Waited for Finalizar button to be ready
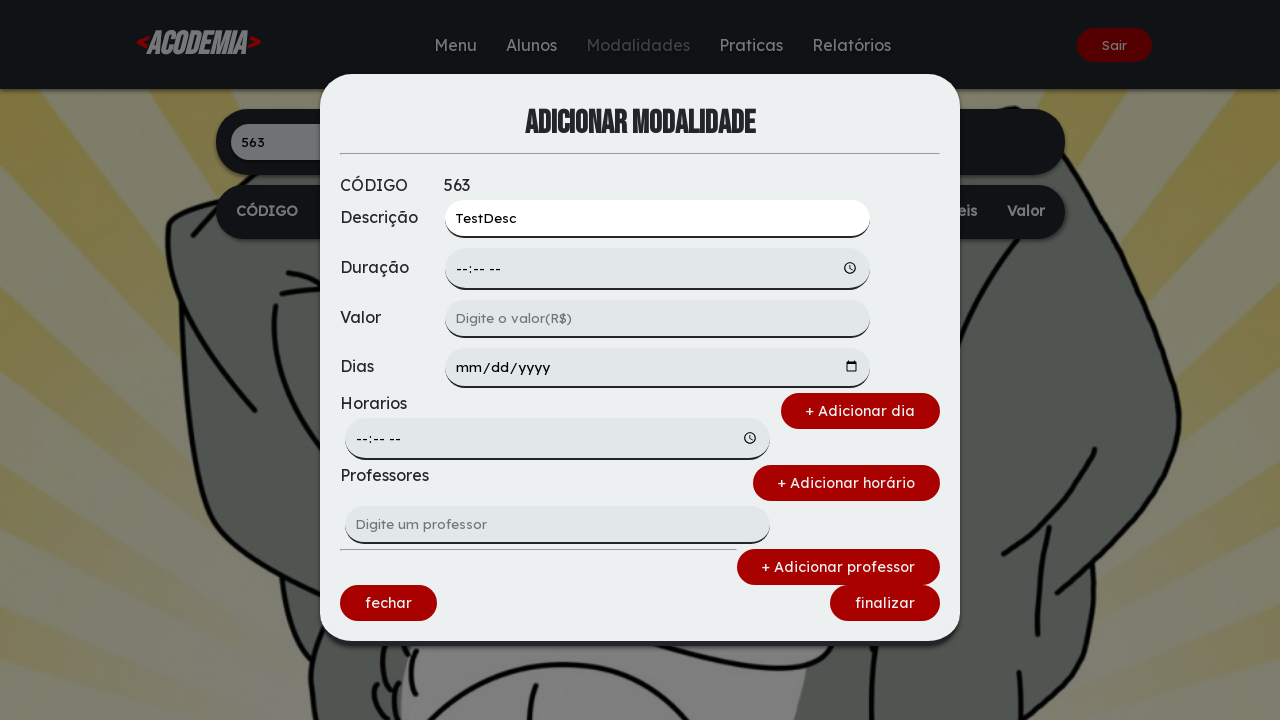

Clicked Finalizar button to submit form at (885, 603) on xpath=/html/body/div[1]/div/form/div[4]/a[2]
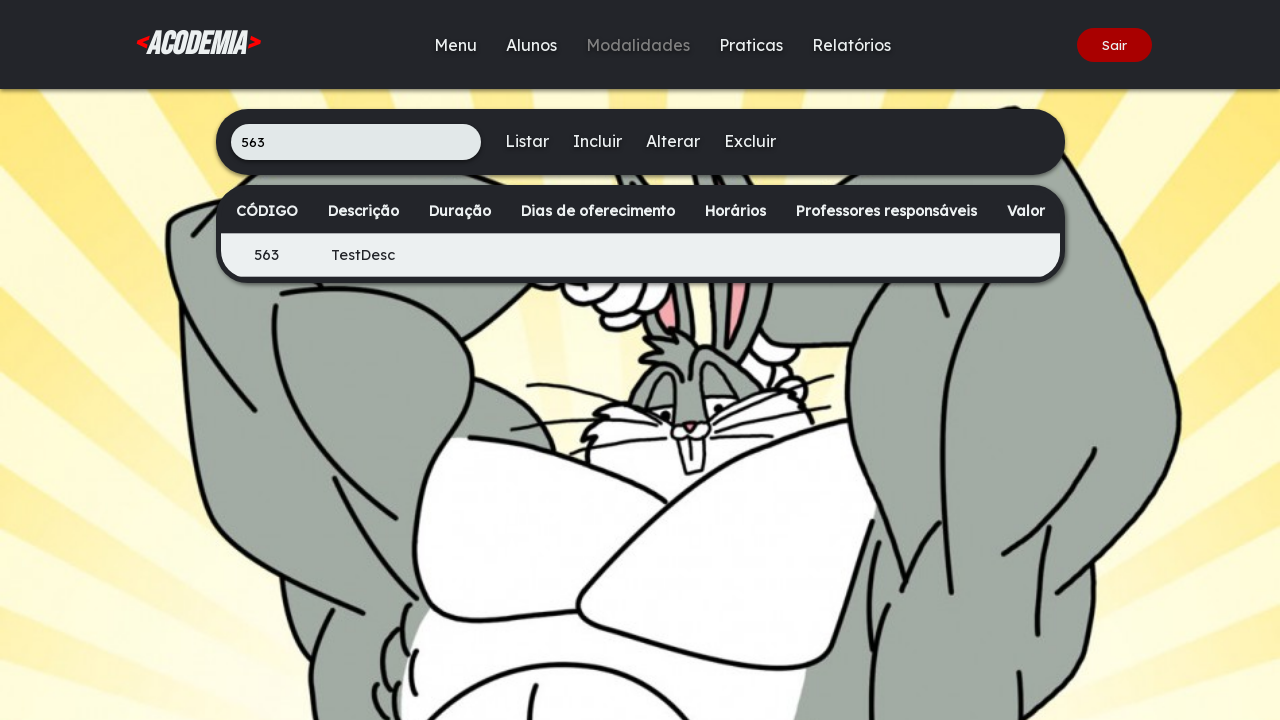

Waited for Listar button to be ready
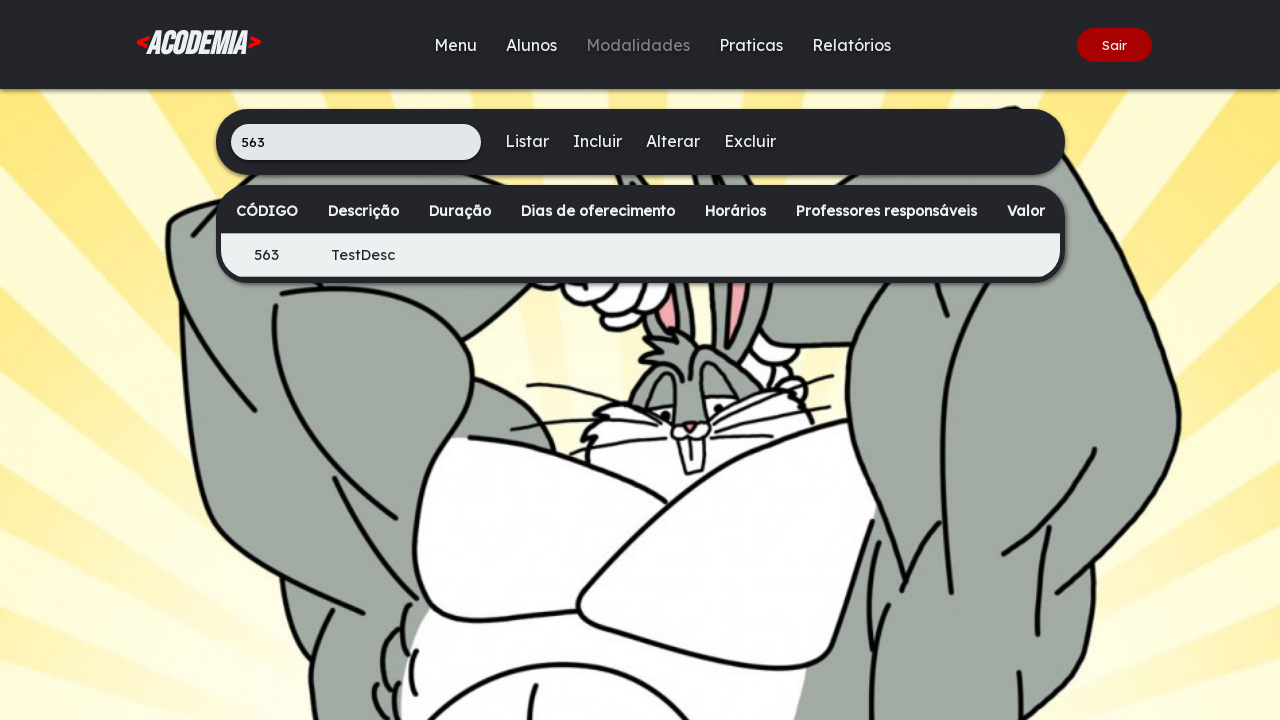

Clicked Listar button to display list at (526, 141) on xpath=/html/body/div[2]/main/div[1]/ul/li[2]/a
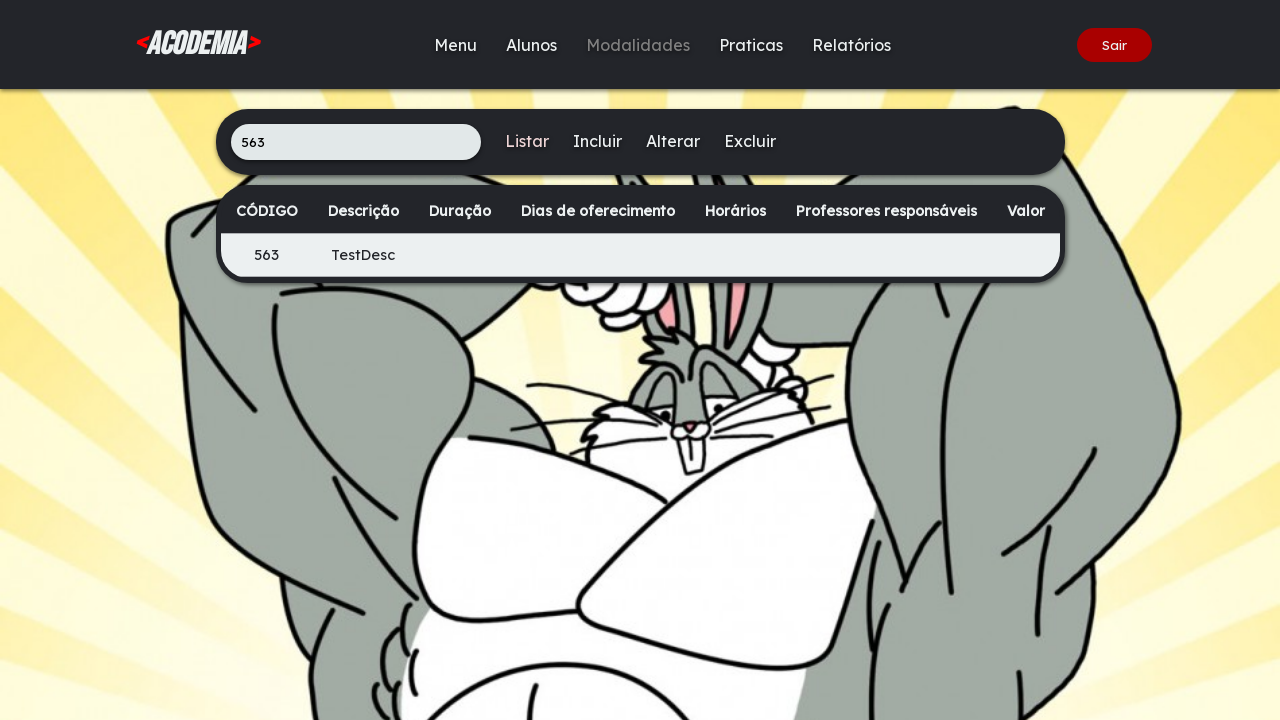

Resized viewport to desktop resolution (1920x1080) to verify description field visibility
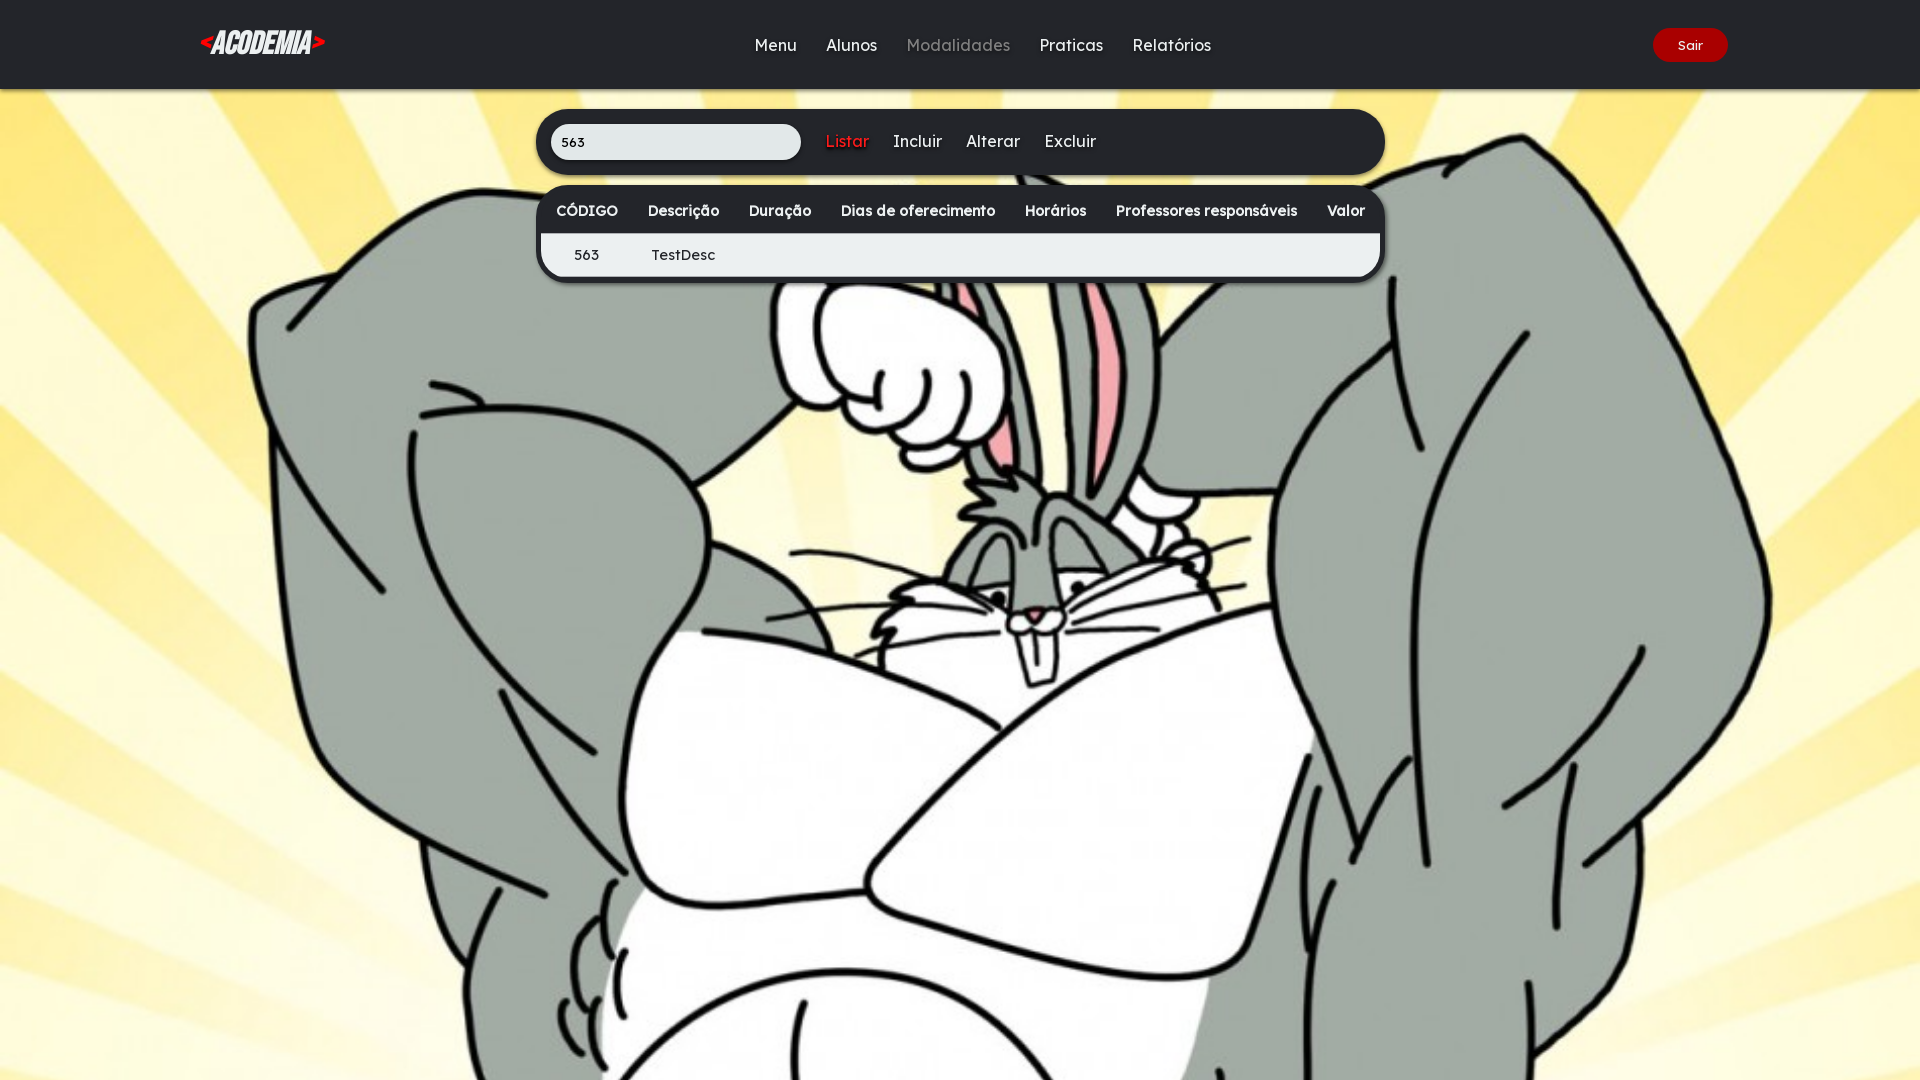

Verified description field is visible on desktop resolution
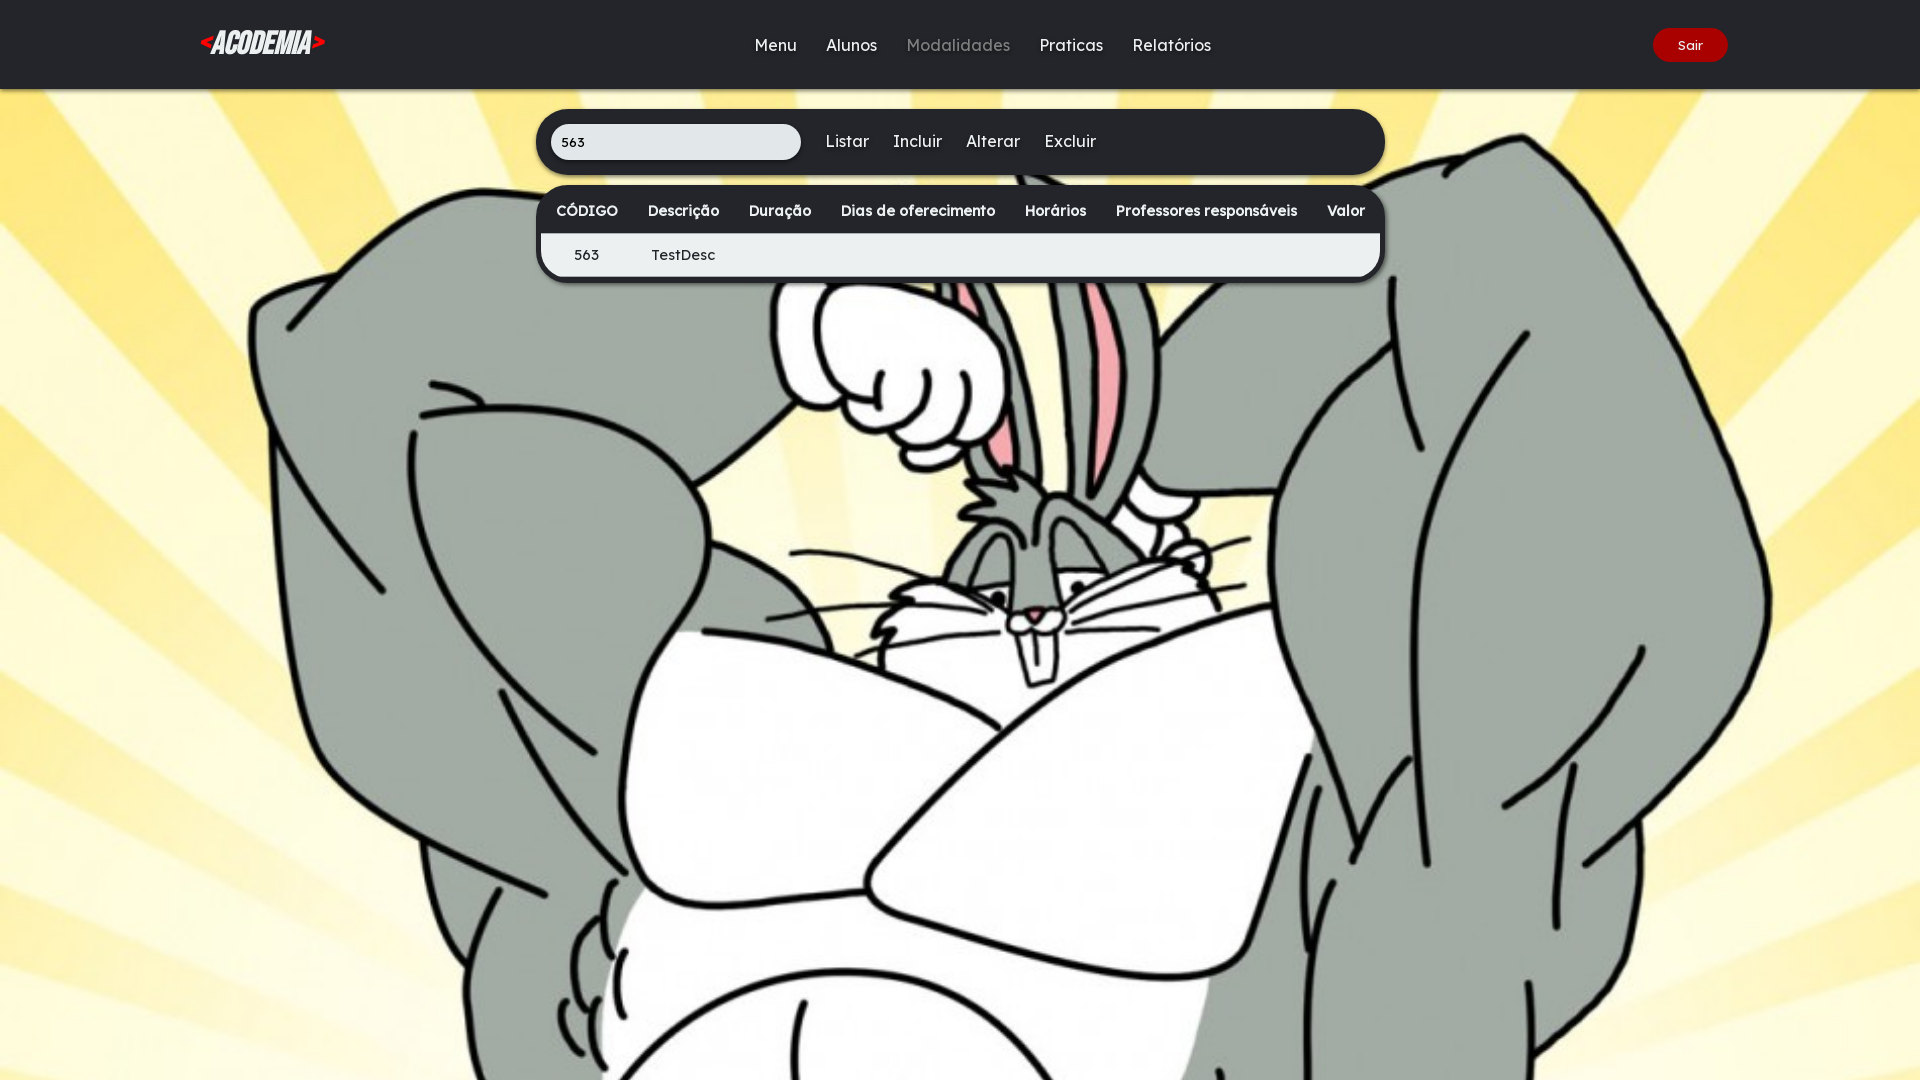

Resized viewport to tablet landscape resolution (1024x768) to verify description field visibility
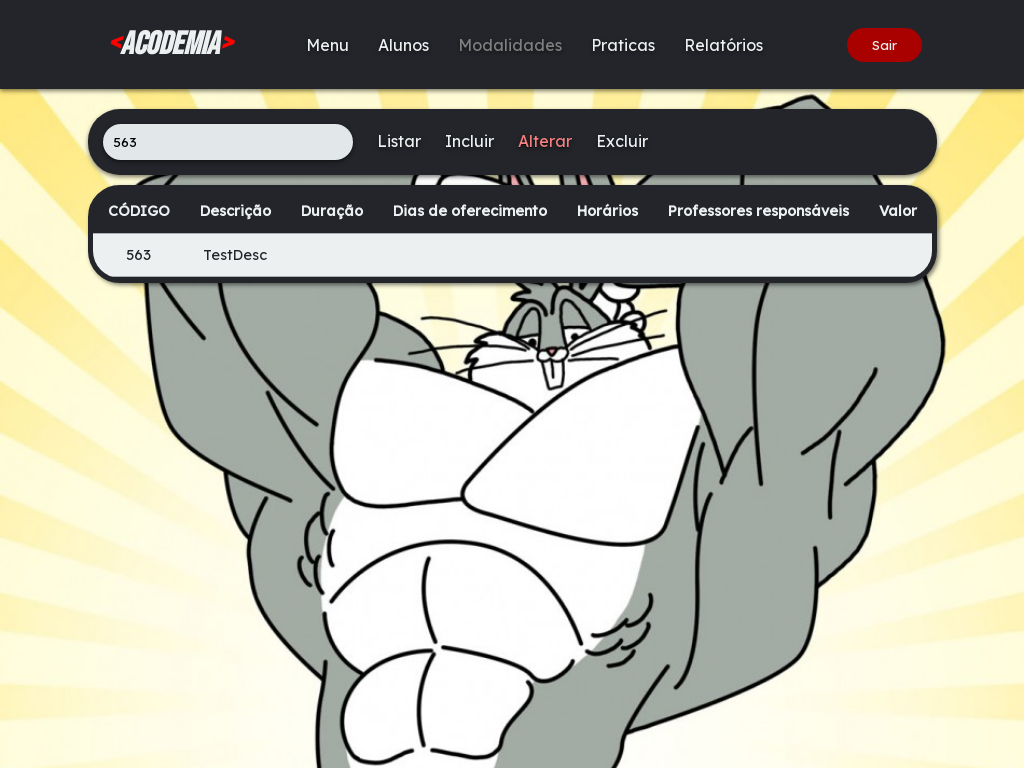

Resized viewport to tablet portrait resolution (768x1024) to verify description field visibility
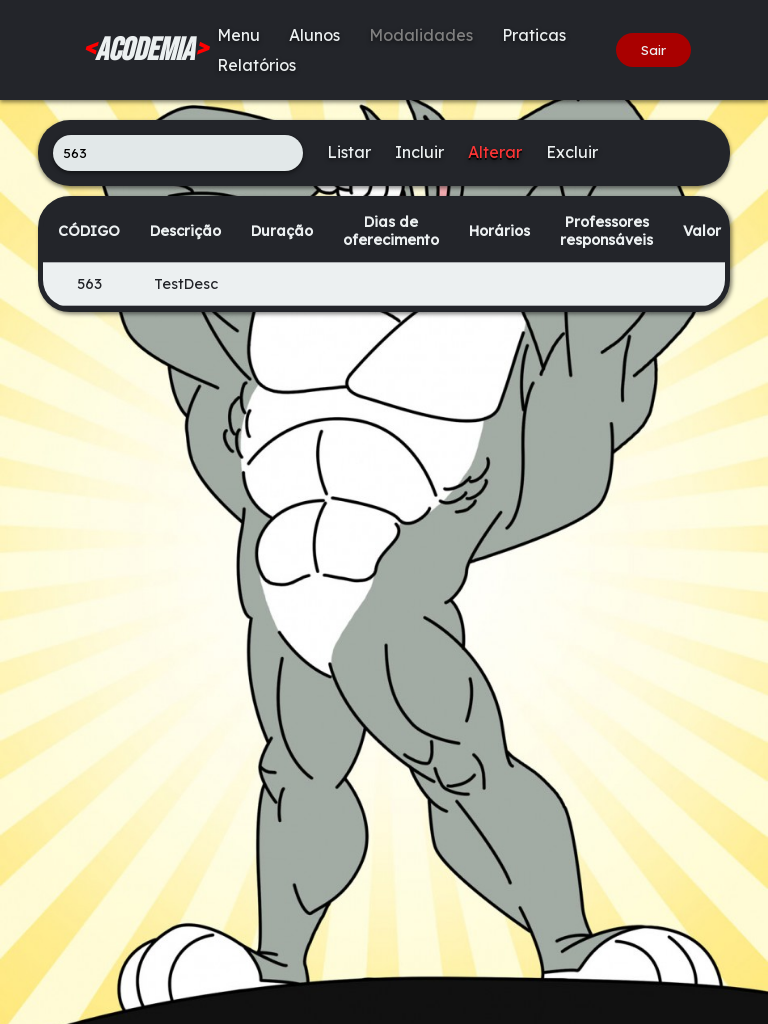

Resized viewport to mobile resolution (375x812) to verify description field visibility on iPhone X
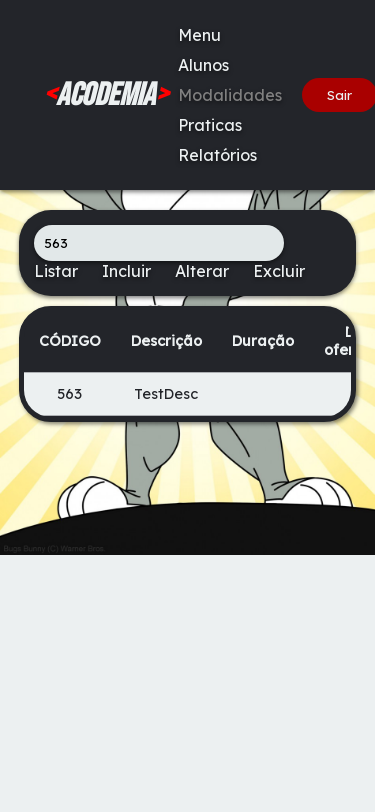

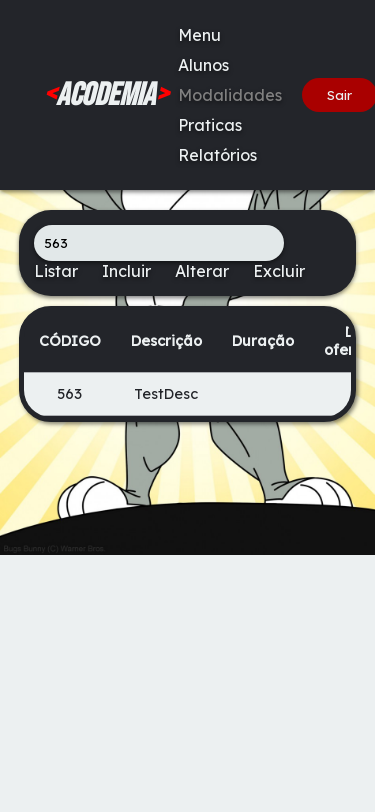